Tests browser navigation methods by navigating to GitHub, then using back, forward, and refresh browser controls

Starting URL: https://github.com

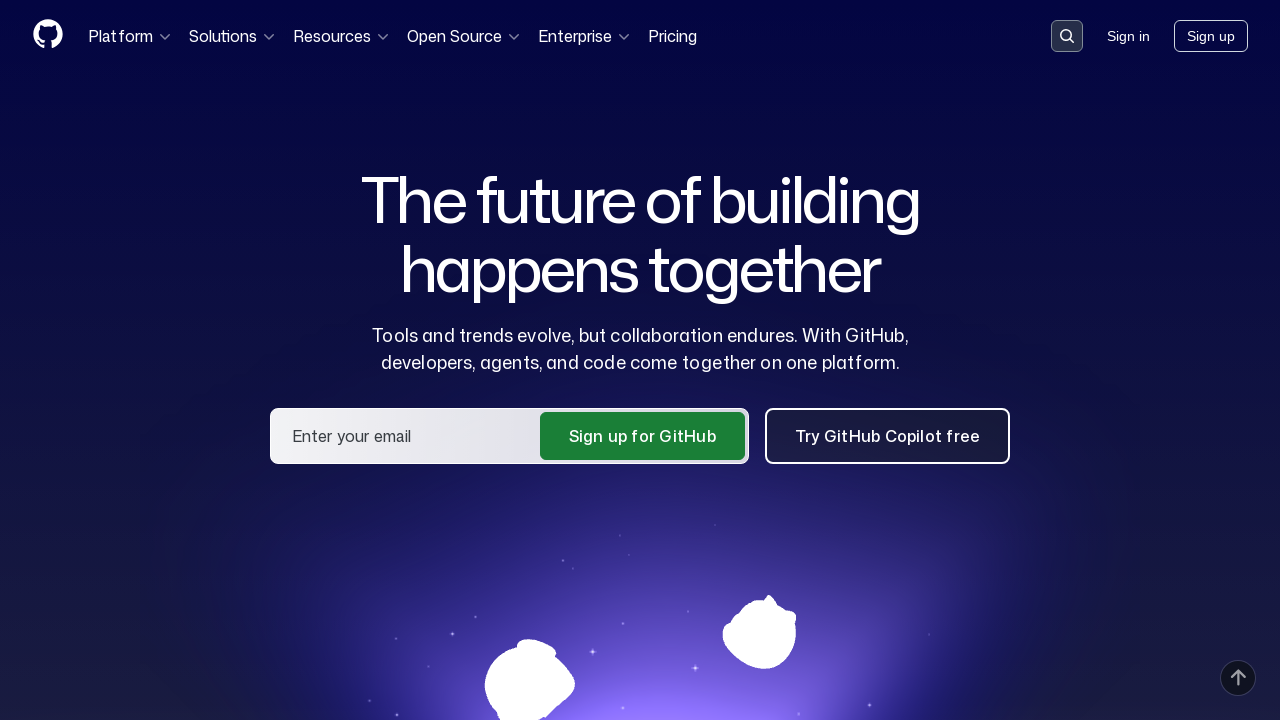

Navigated back using browser back button
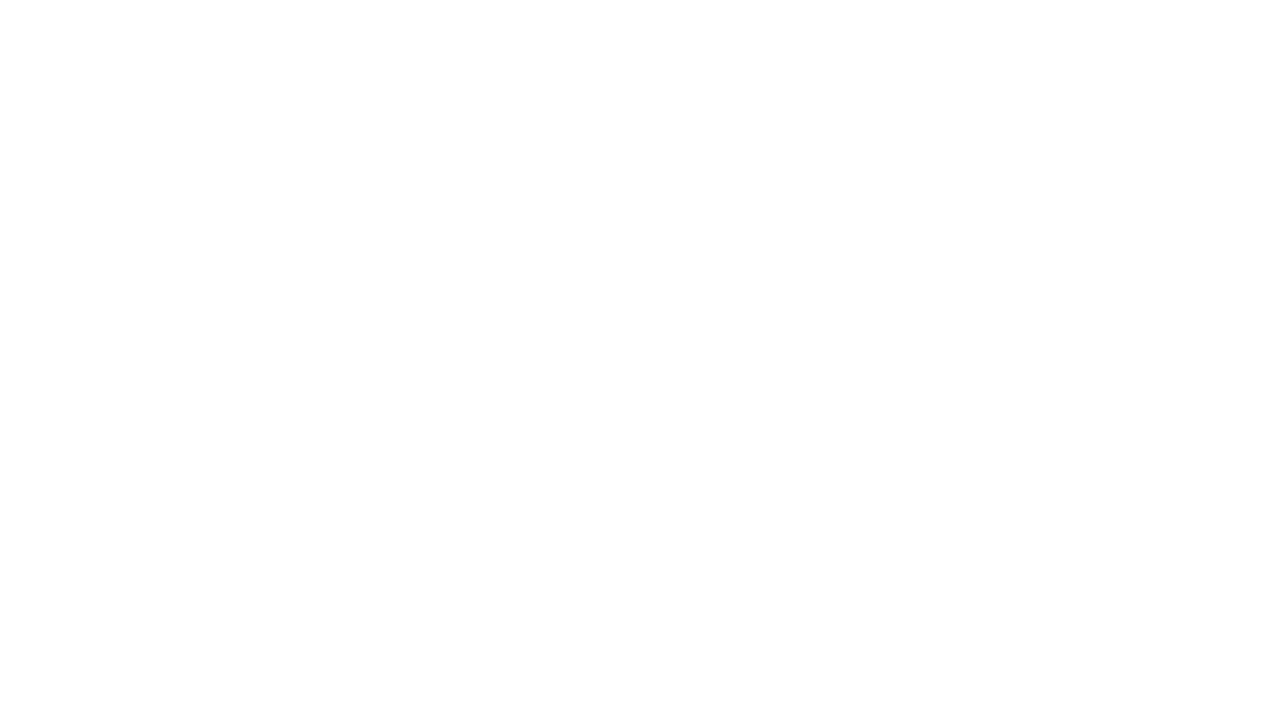

Navigated forward using browser forward button
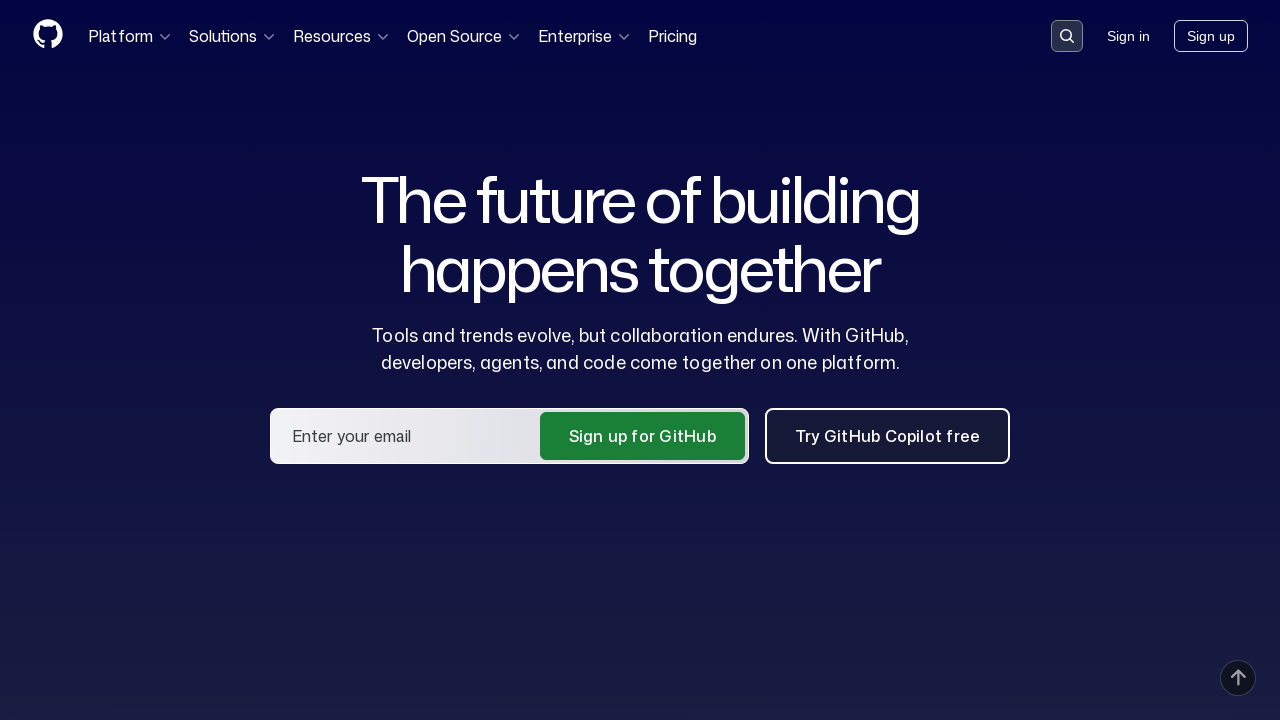

Refreshed the current page
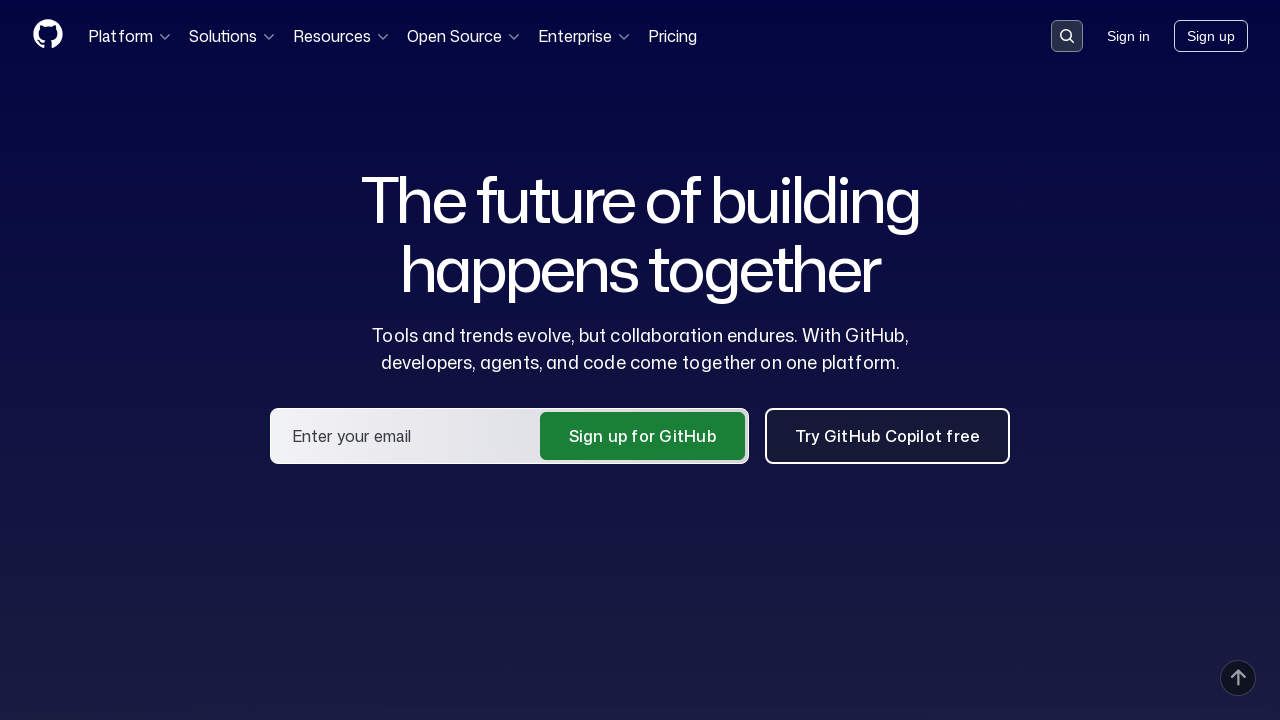

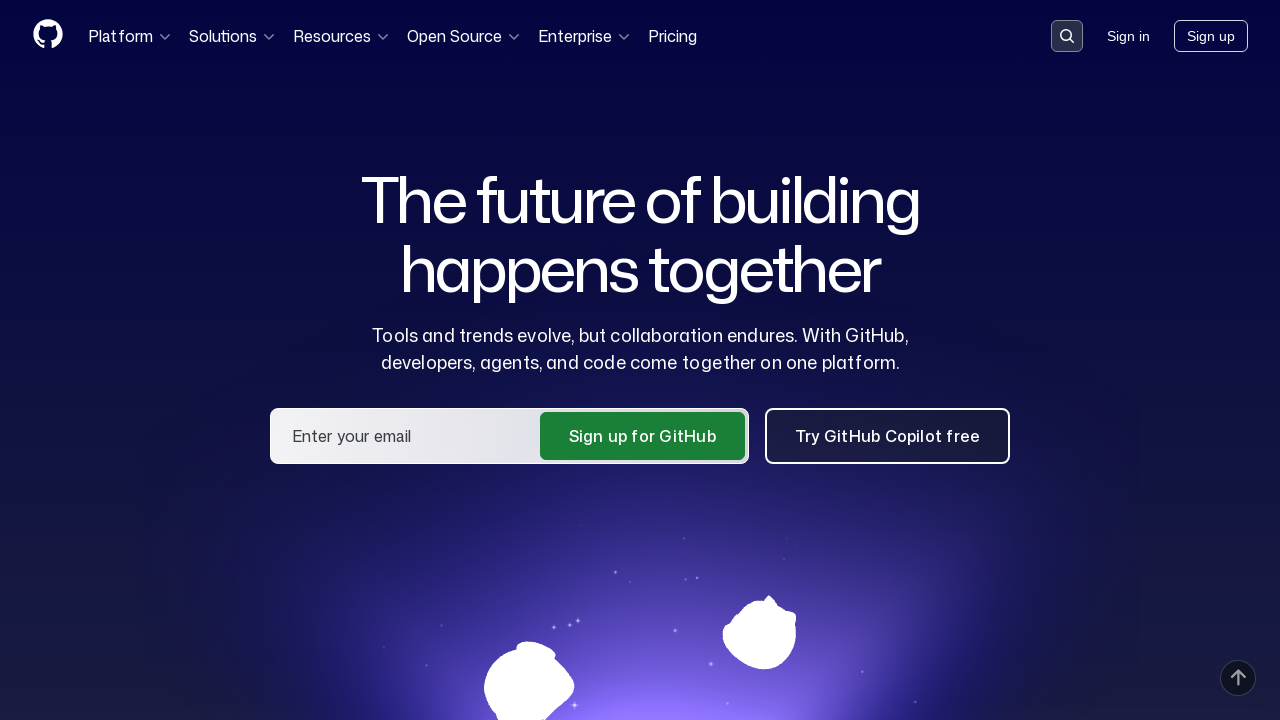